Tests a registration form by filling in first name, last name, and email fields, then submitting and verifying the success message

Starting URL: http://suninjuly.github.io/registration1.html

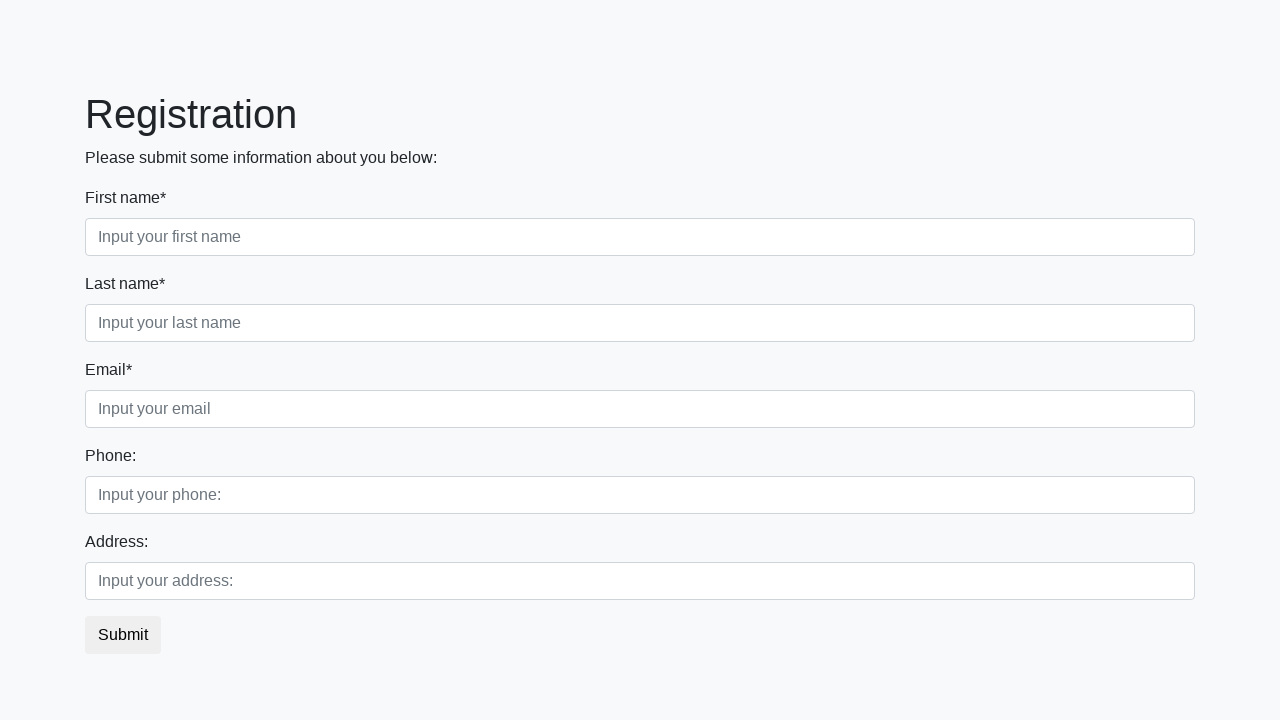

Filled first name field with 'Ivan' on input[placeholder='Input your first name']
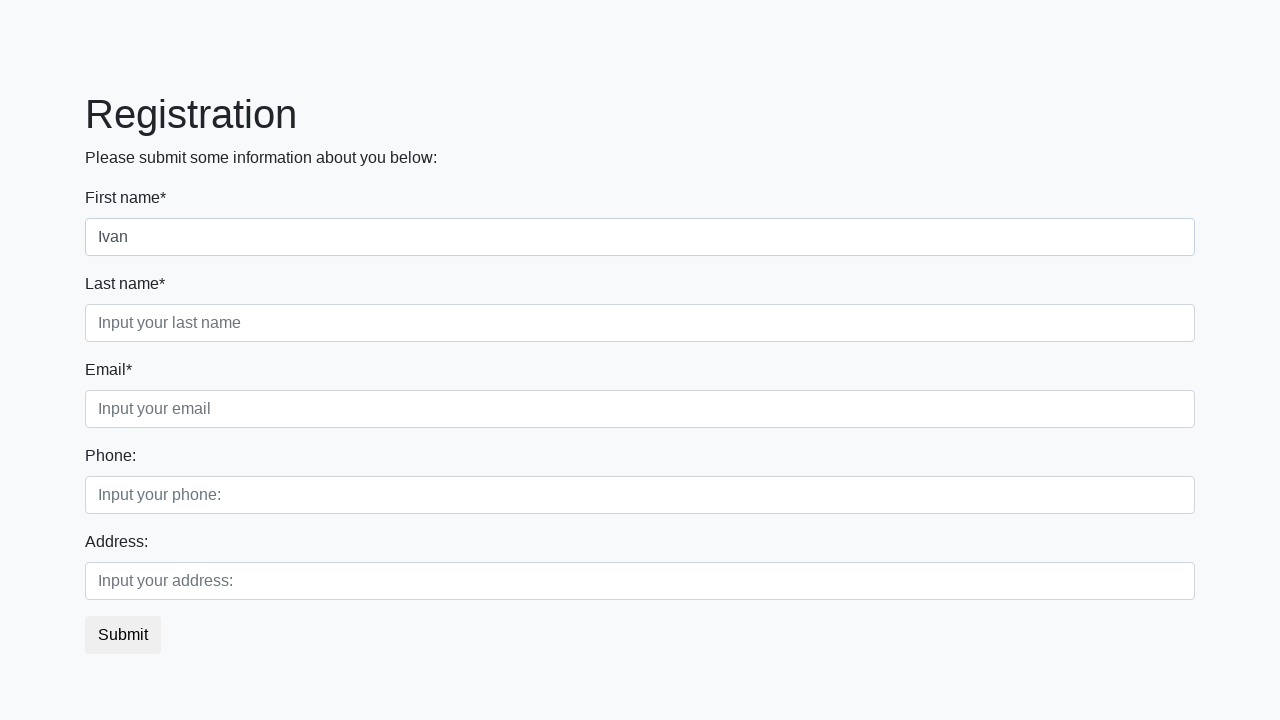

Filled last name field with 'Petrov' on input[placeholder='Input your last name']
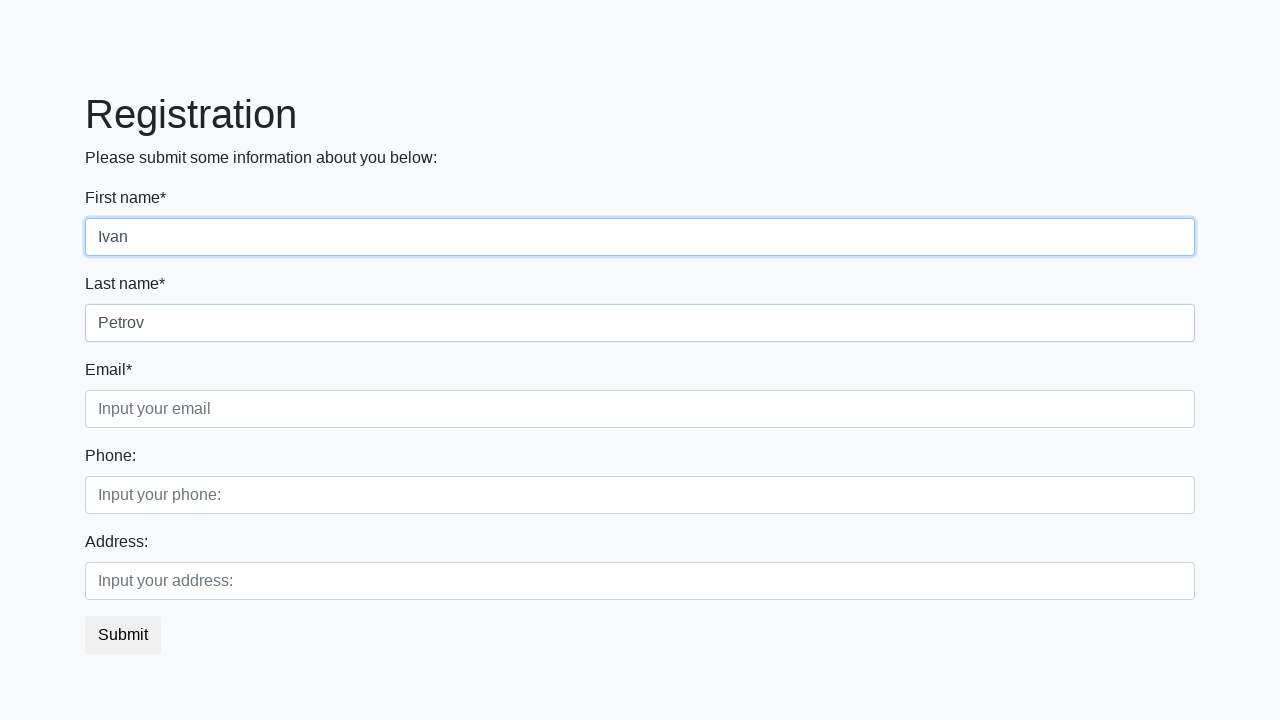

Filled email field with 'test@test.com' on input[placeholder='Input your email']
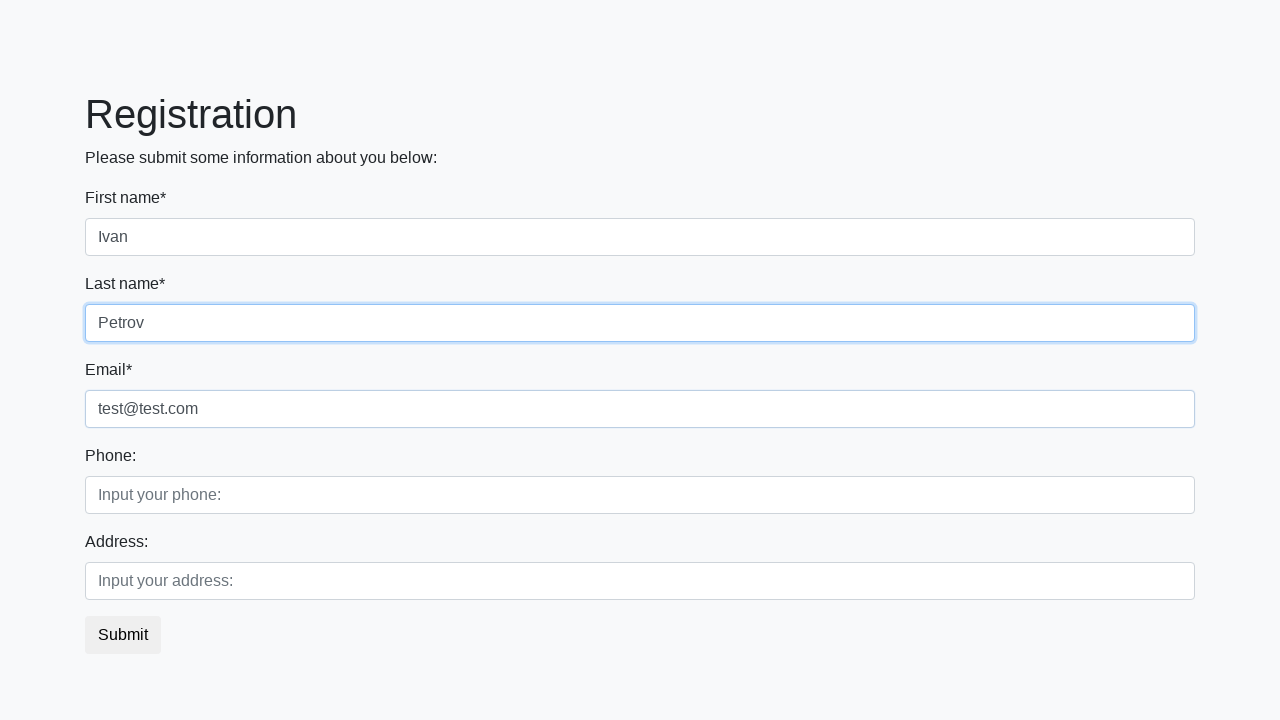

Clicked submit button to register at (123, 635) on button
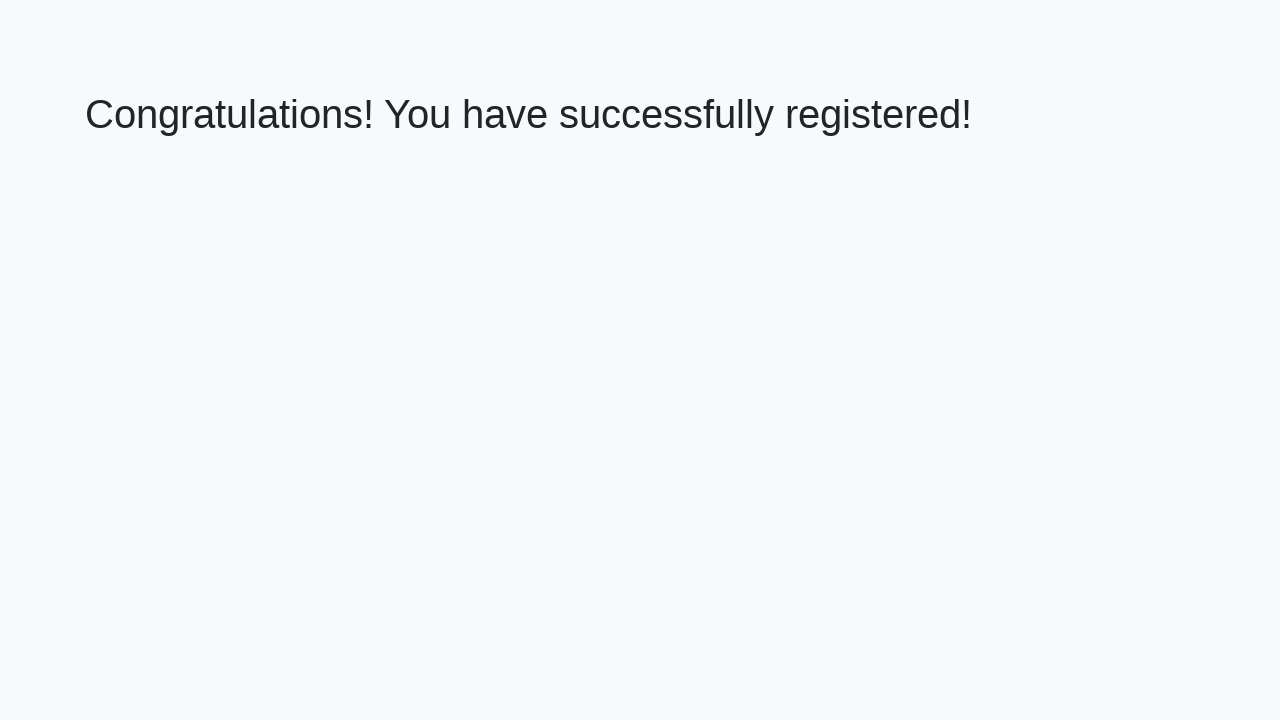

Success message heading loaded
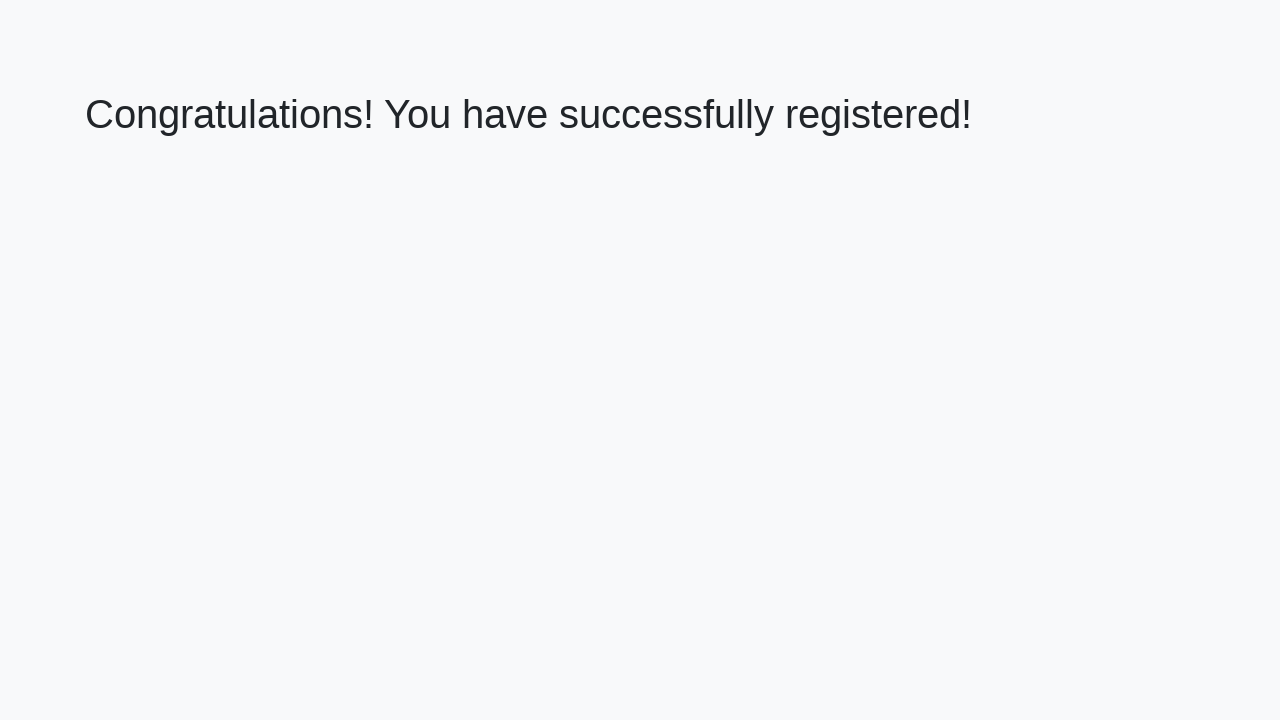

Retrieved success message text
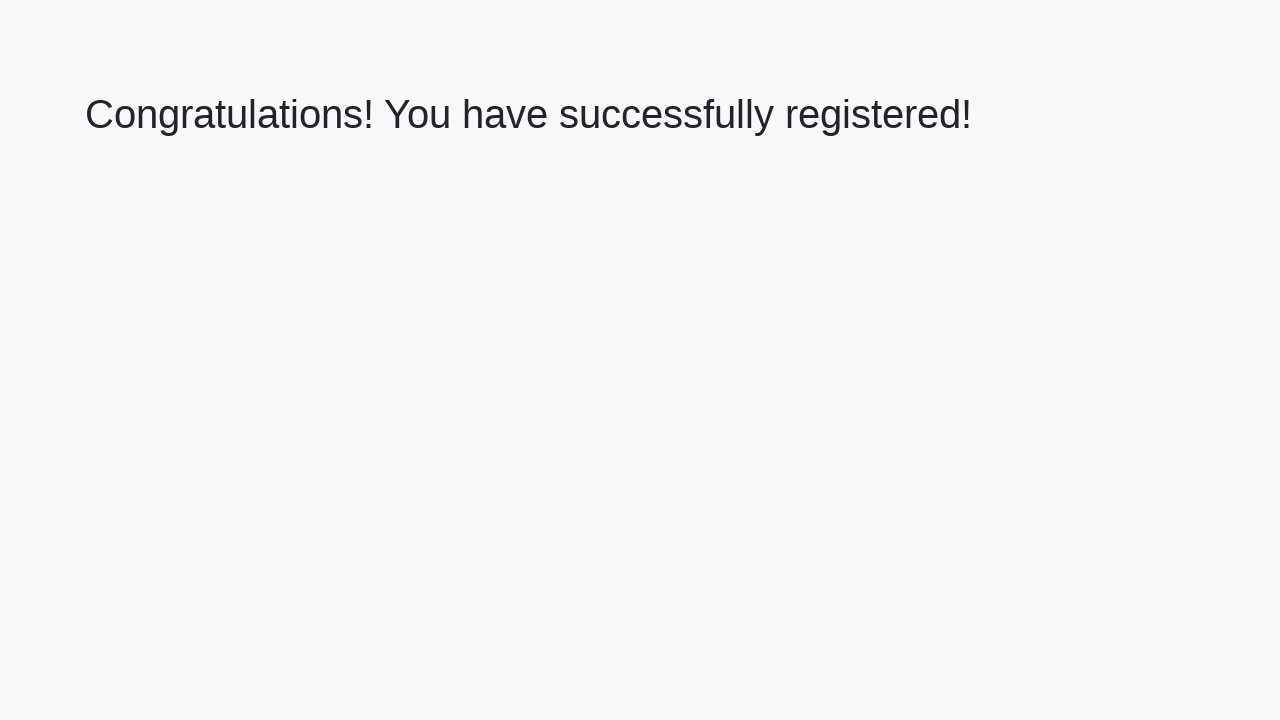

Verified success message 'Congratulations! You have successfully registered!'
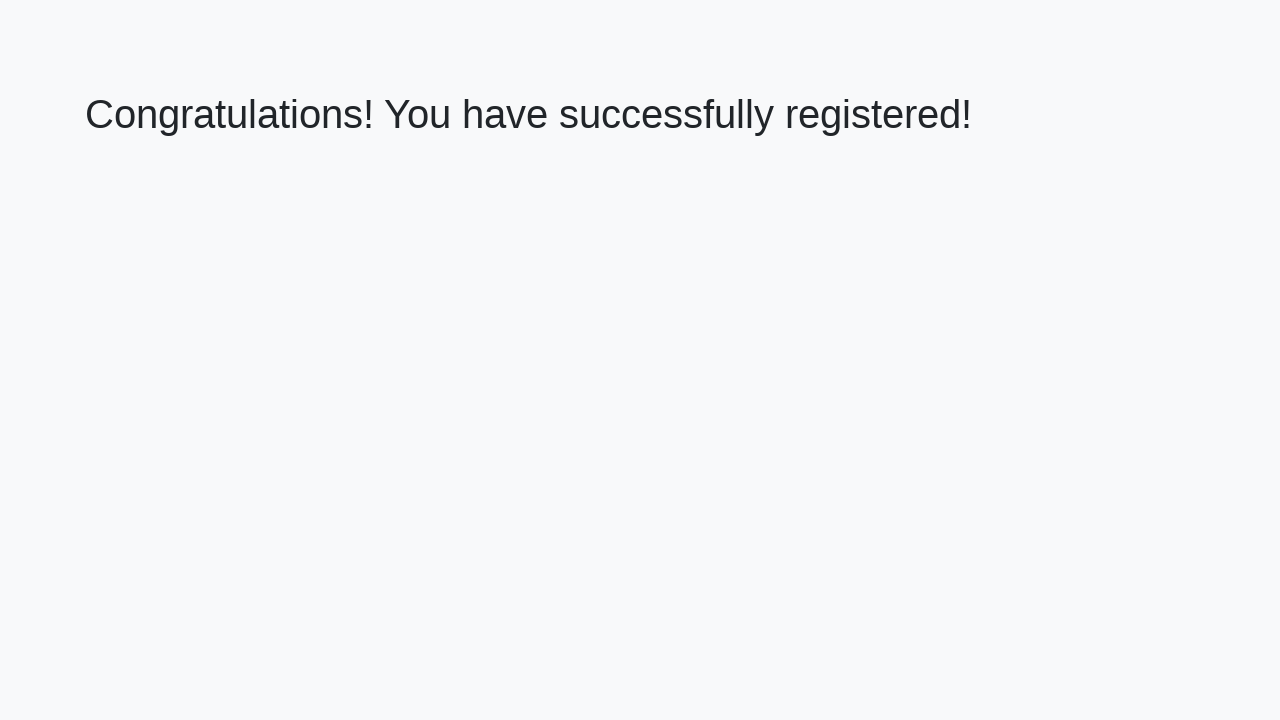

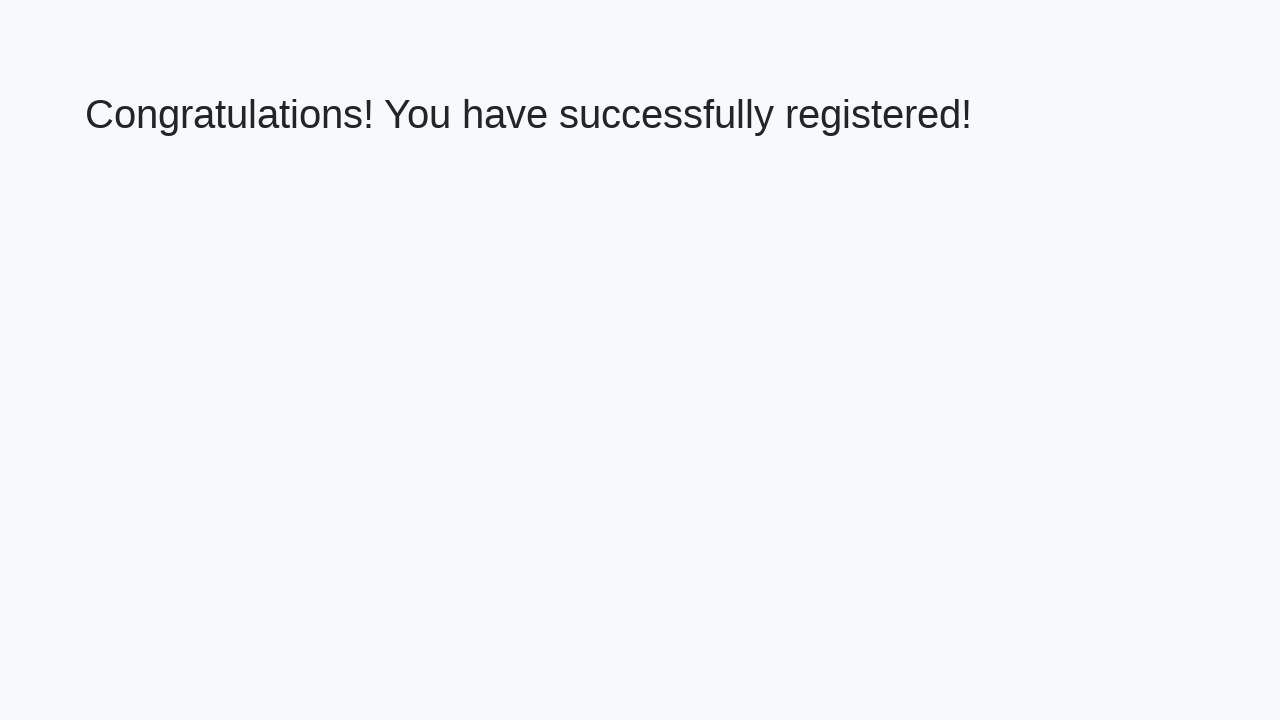